Tests JavaScript alert box functionality by clicking a button to trigger an alert and then accepting/dismissing it

Starting URL: https://demo.automationtesting.in/Alerts.html

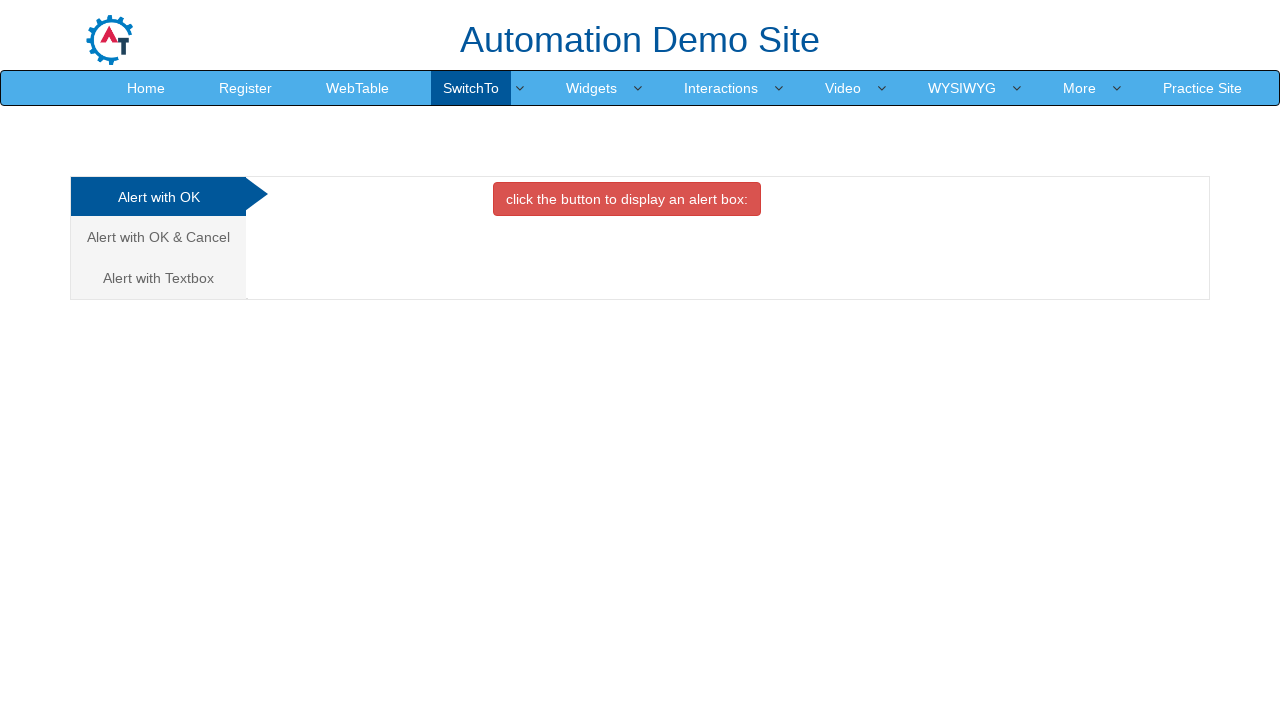

Set up dialog handler to accept alerts
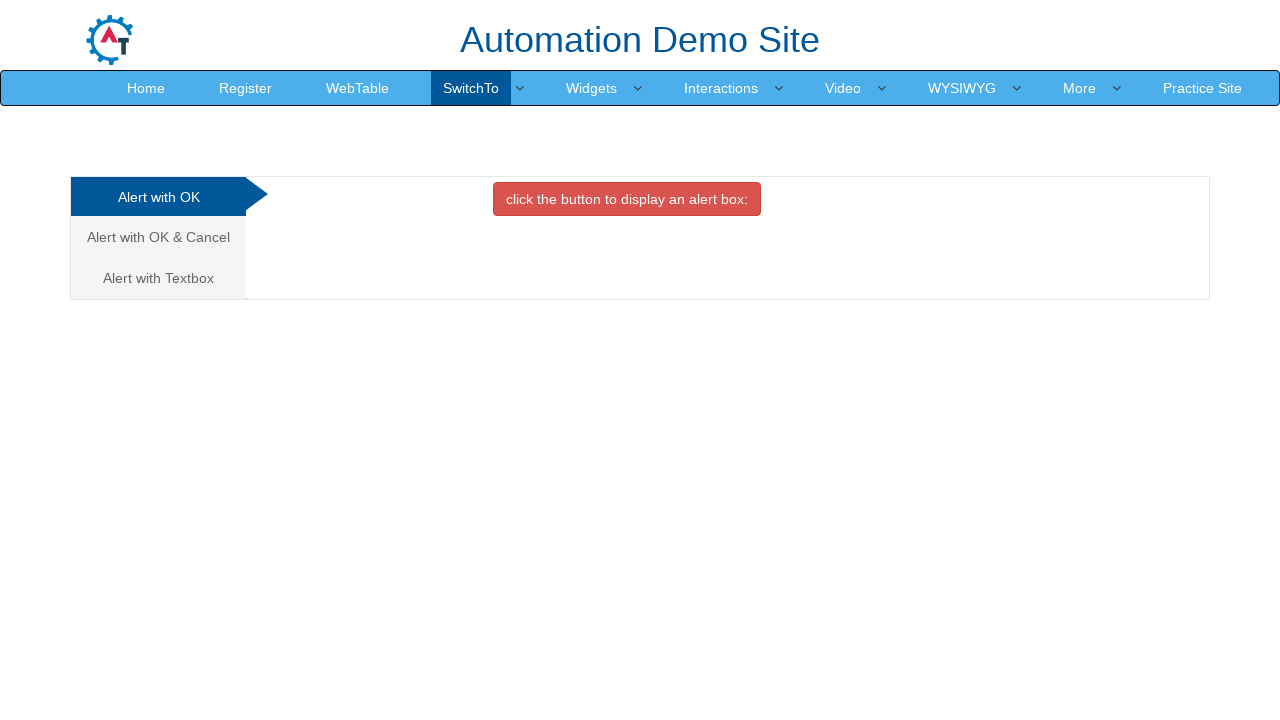

Clicked button to display alert box at (627, 199) on xpath=//button[contains(text(),'click the button to display an  alert box')]
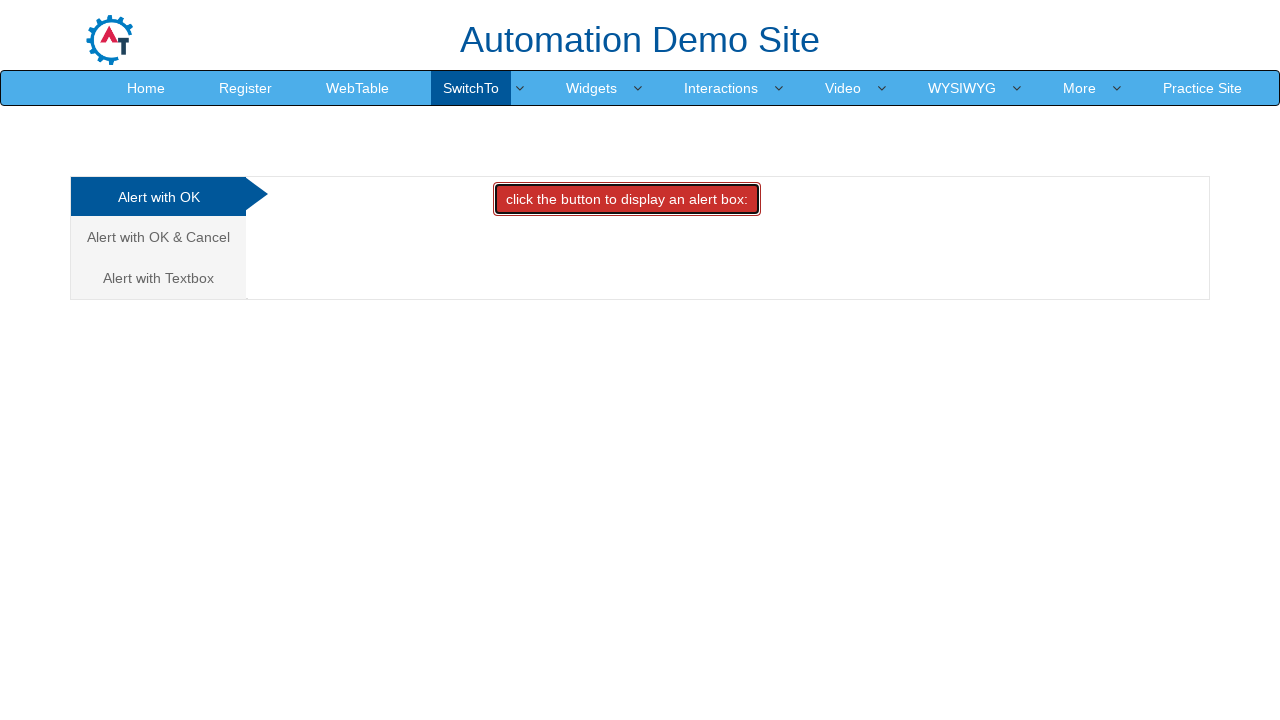

Waited for alert dialog to be handled
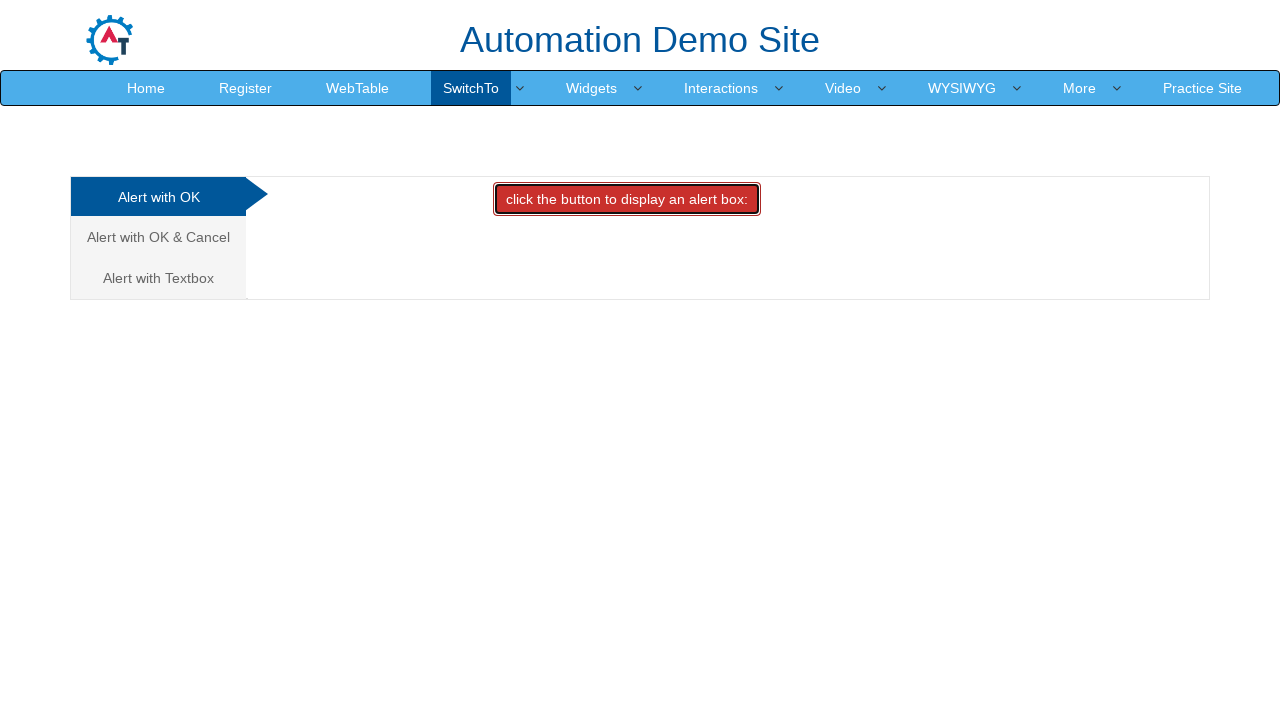

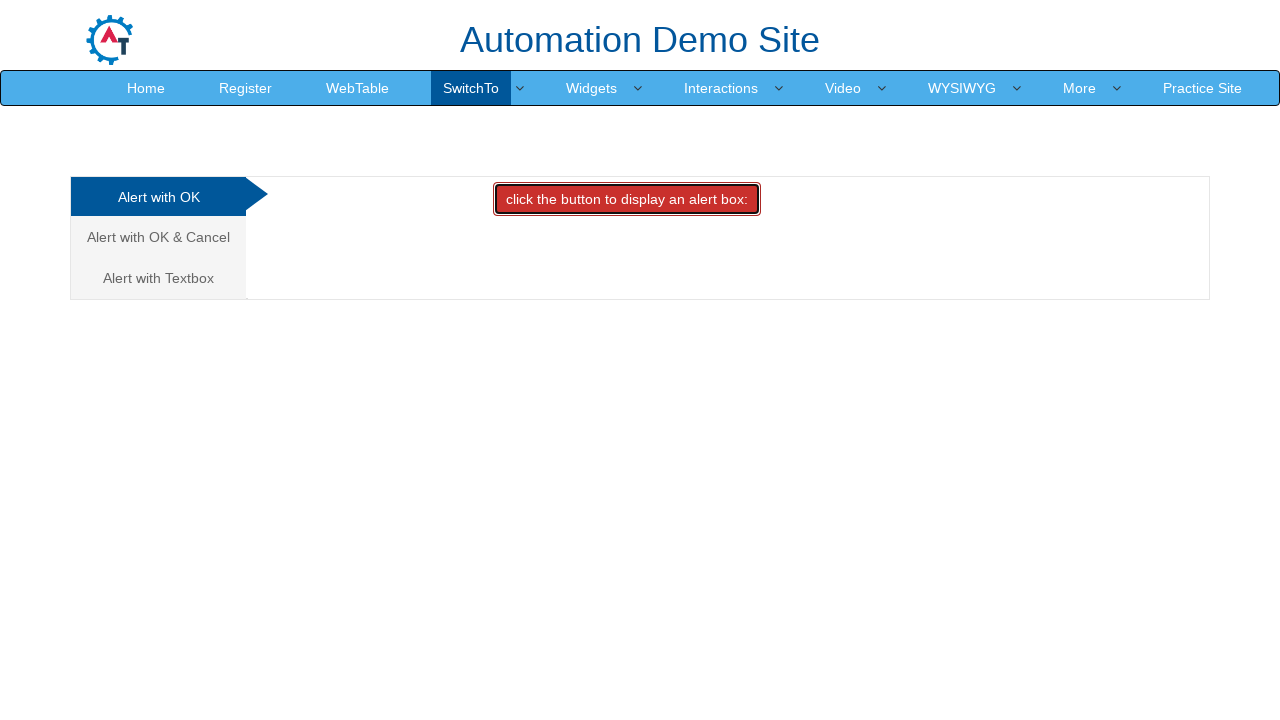